Navigates to the GCP dot chart page in full mode, waits for chart elements to load and verifies the chart shadow and dot elements are present.

Starting URL: https://gcpdot.com/gcpchart.php

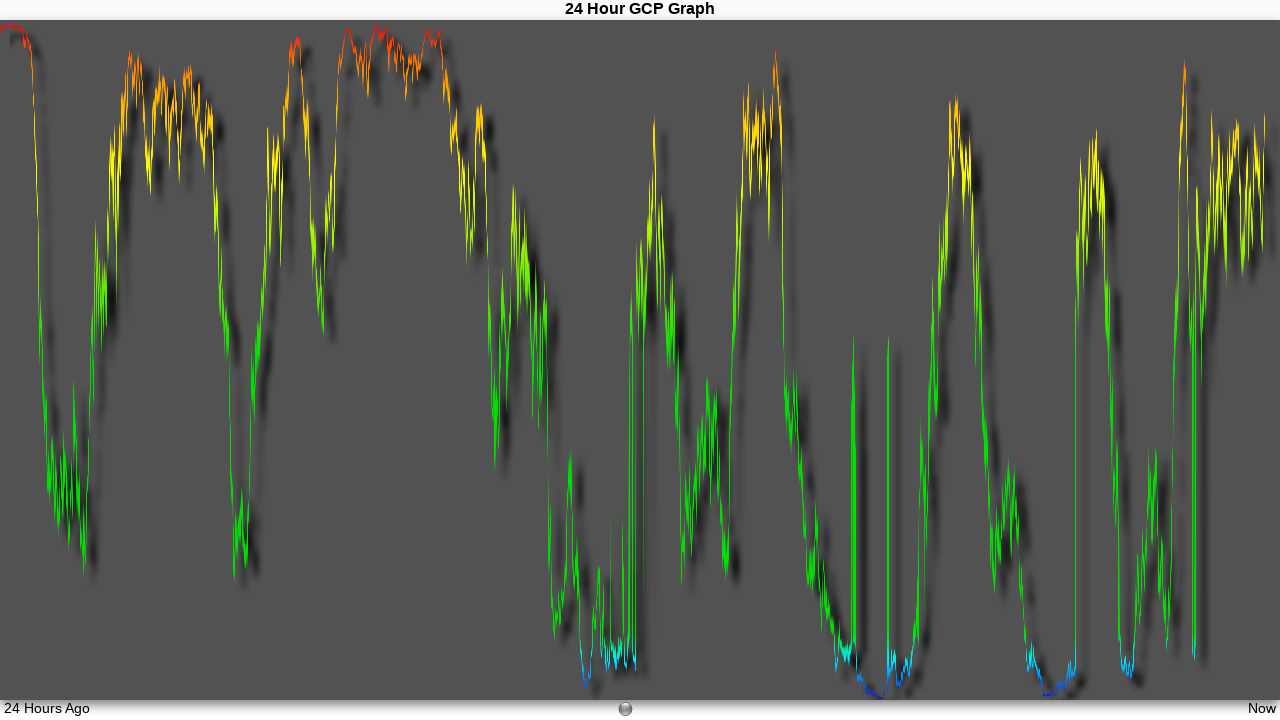

Waited for chart shadow element (#gcpChartShadow) to load
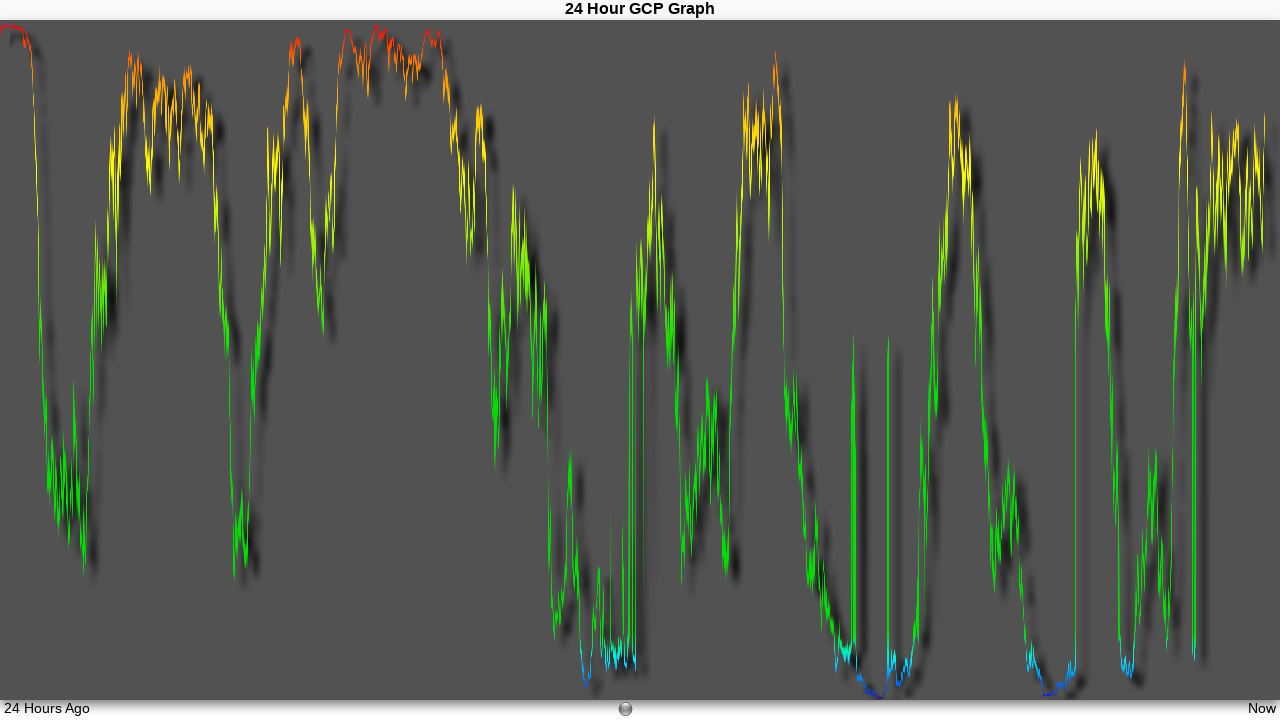

Waited for dot elements container to be attached to DOM
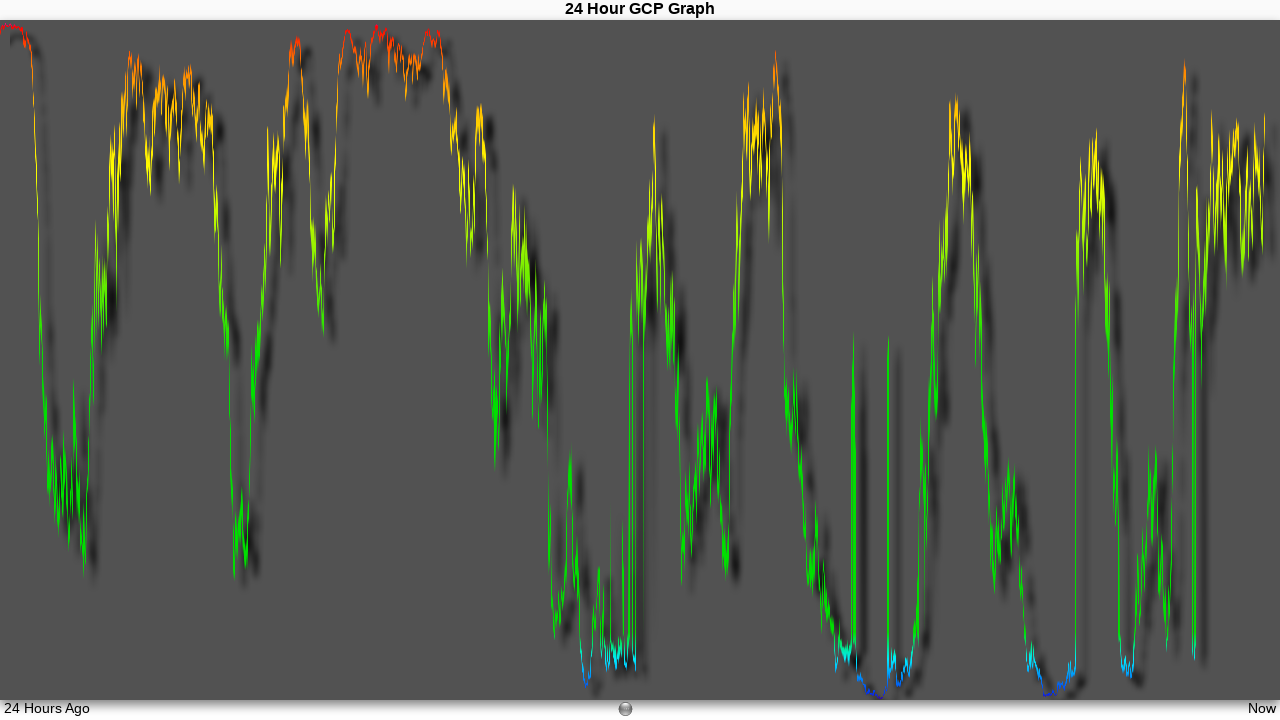

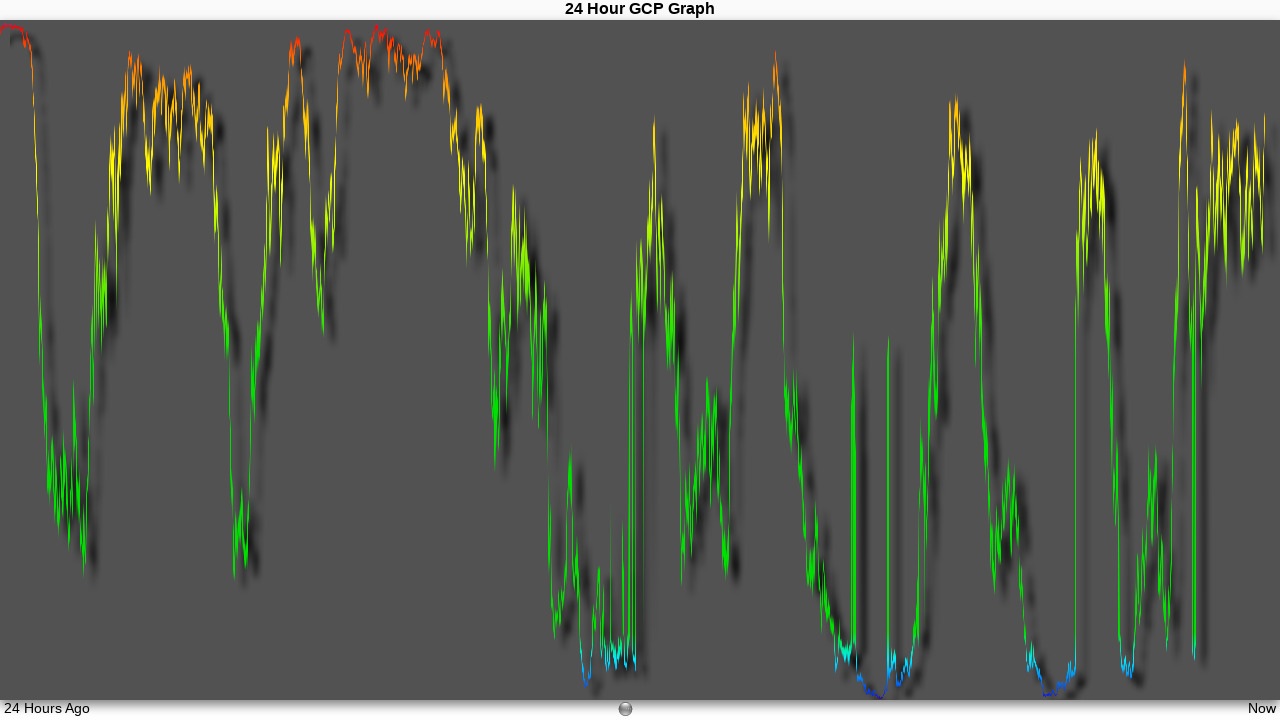